Tests a phone registration form by entering a mobile phone number and clicking the submit button.

Starting URL: http://ad.cjs.com.cn/template/html/42/5b46bbc2afd42.html

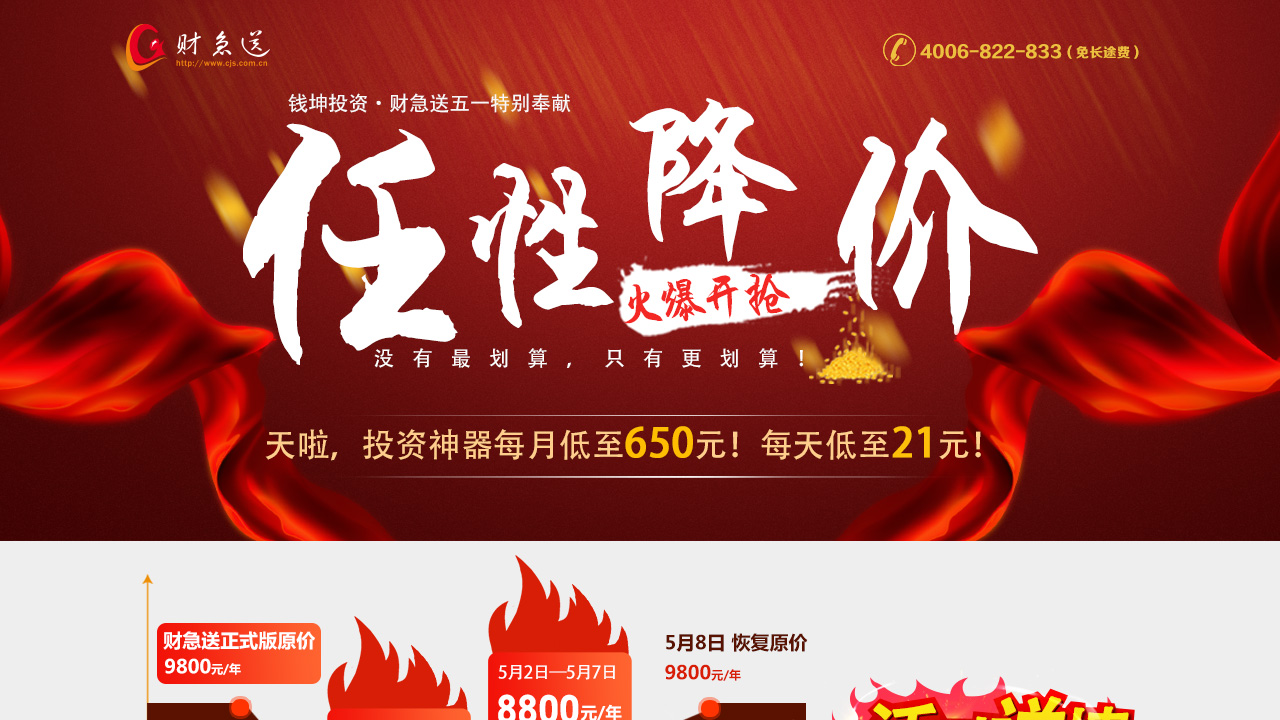

Filled mobile phone field with '13987654321' on #mobilePhone
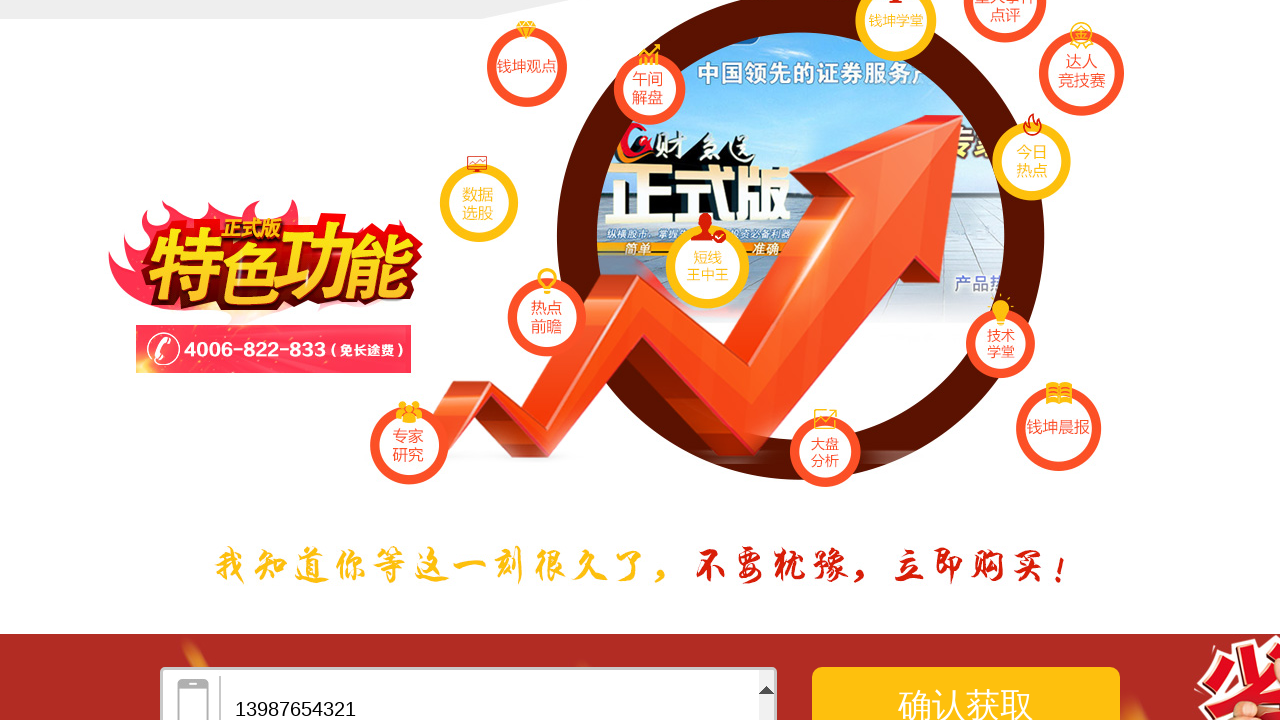

Clicked phone submit button at (966, 678) on .phoneBtn
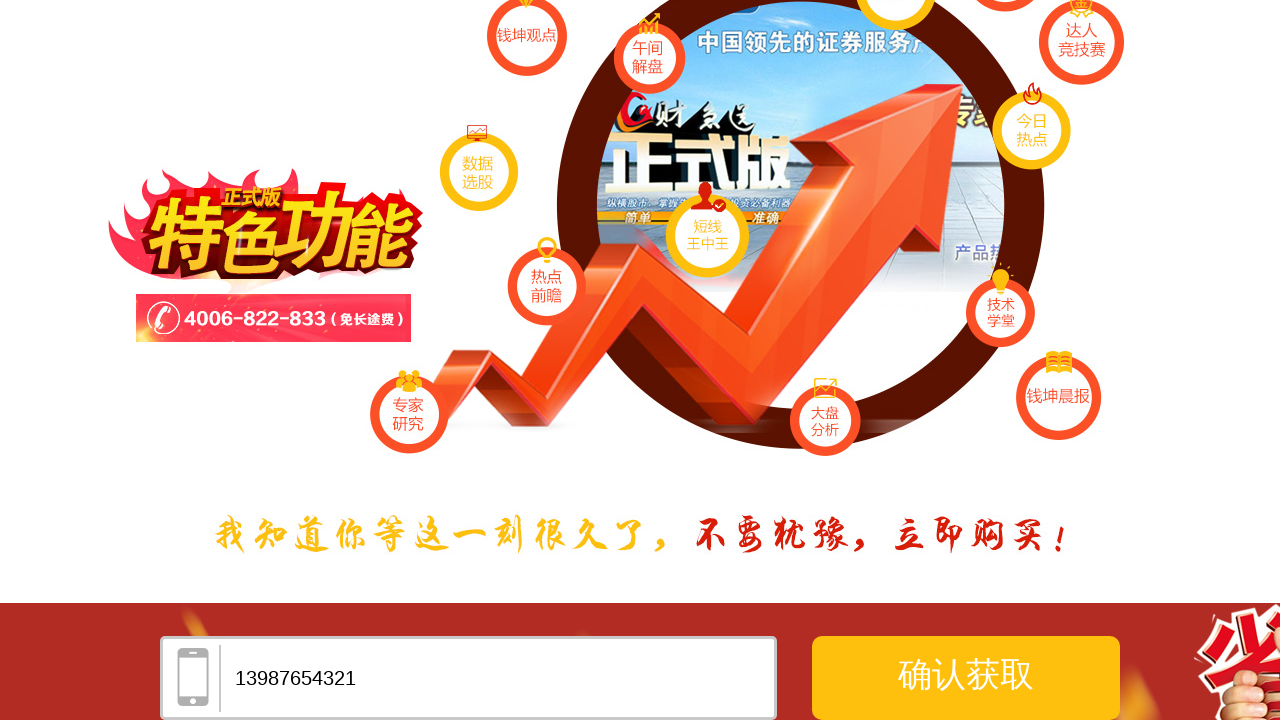

Waited 1000ms for response/page update
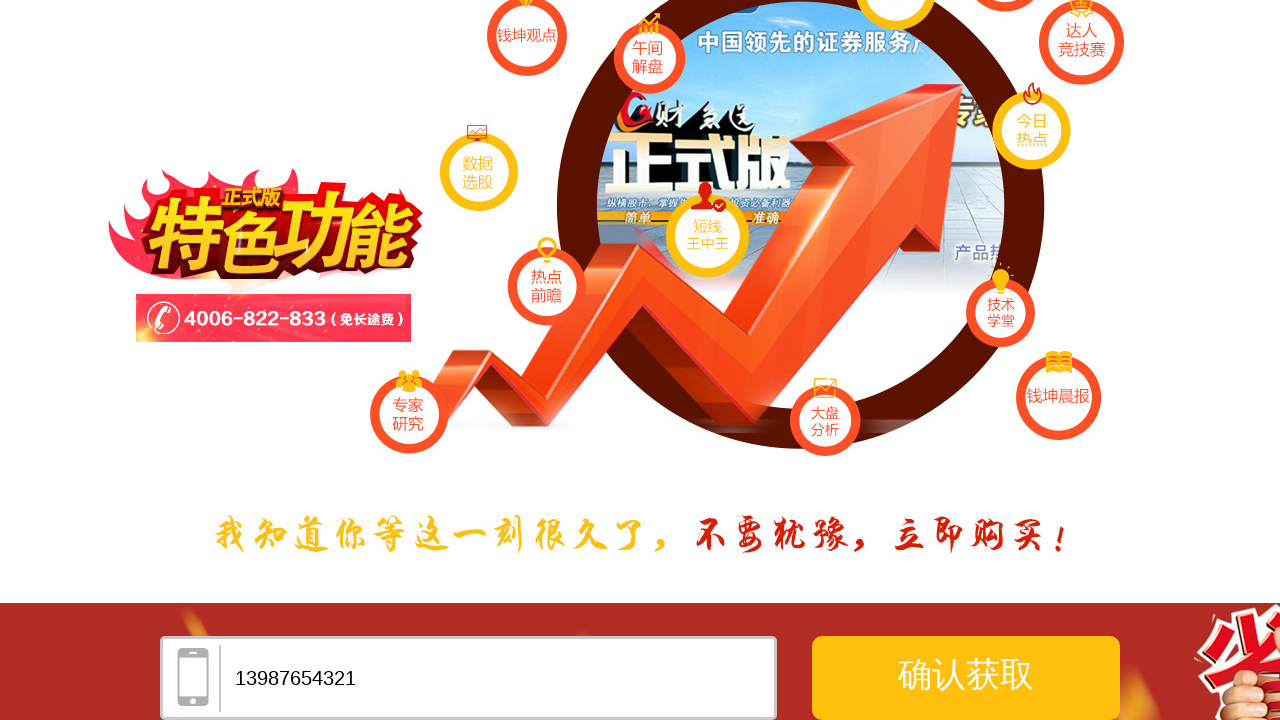

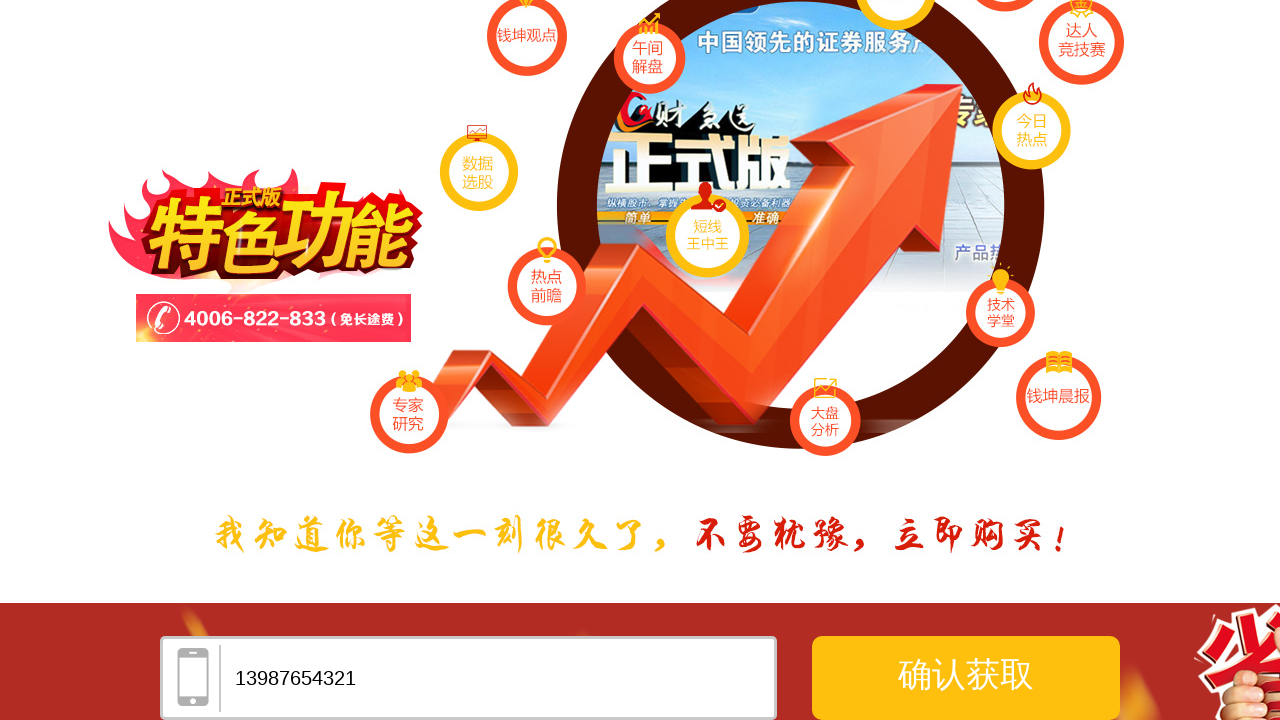